Navigates to the TBS movies page and clicks the play button to start a freeview movie, then verifies the URL contains '/movies/'

Starting URL: https://www.tbs.com/movies

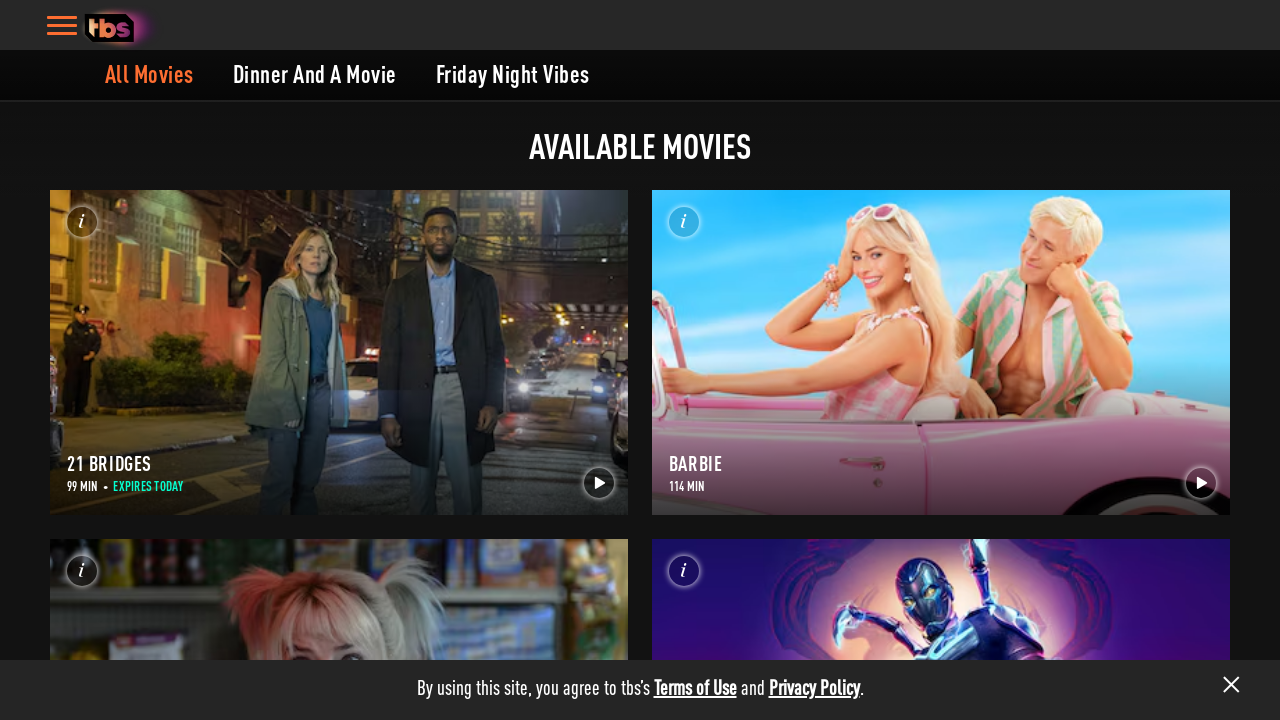

Clicked the play button to start freeview movie at (604, 483) on .icon-tbstnt_icon_play
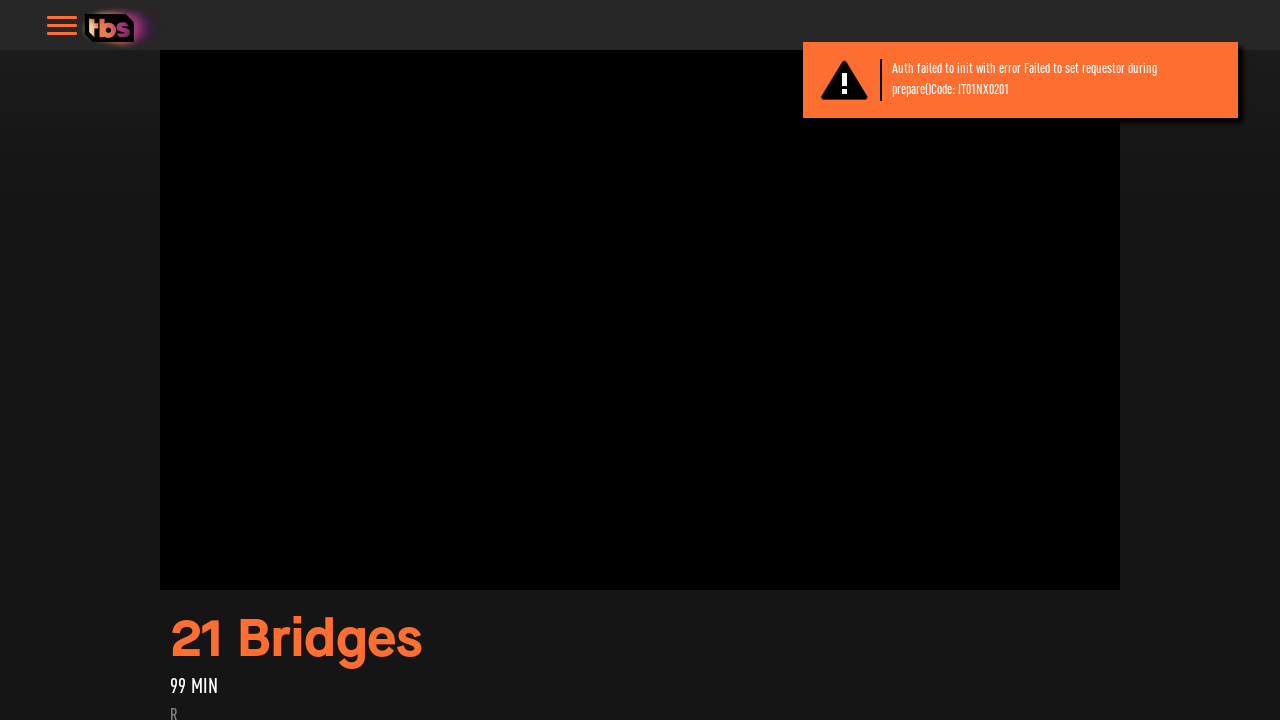

Waited for network idle state after clicking play
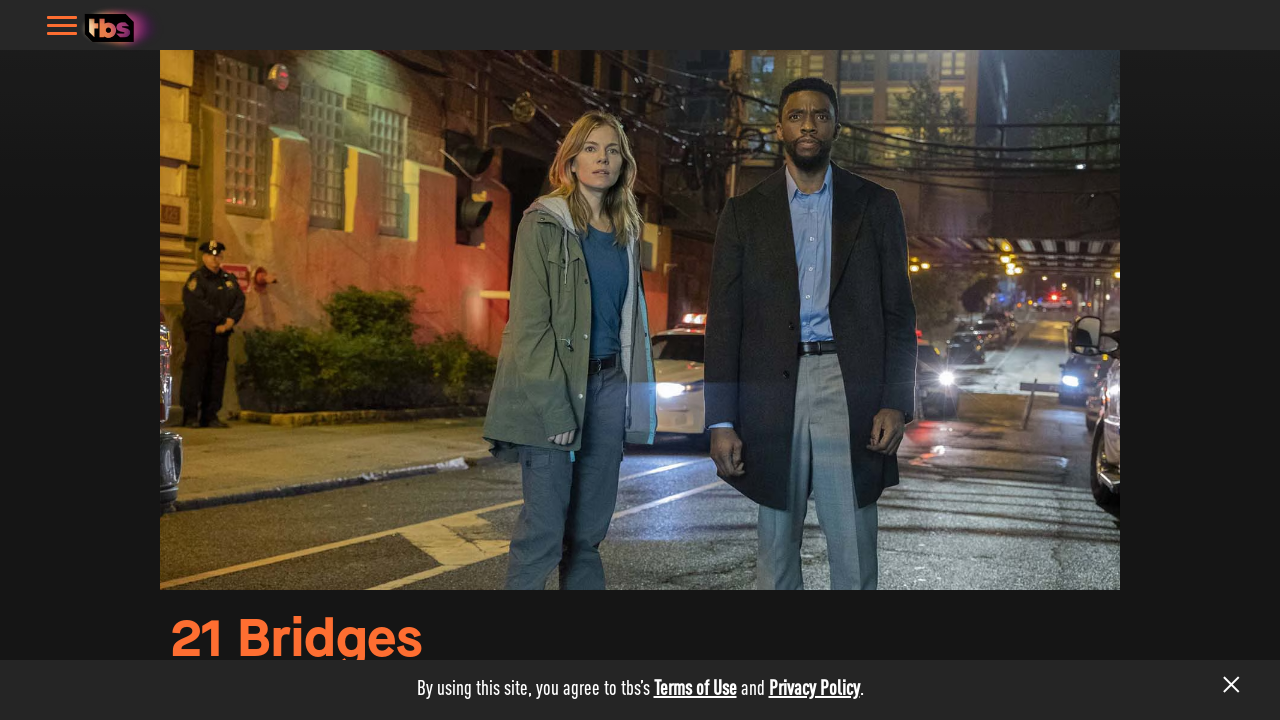

Retrieved current URL: https://www.tbs.com/movies/21-bridges-theatrical
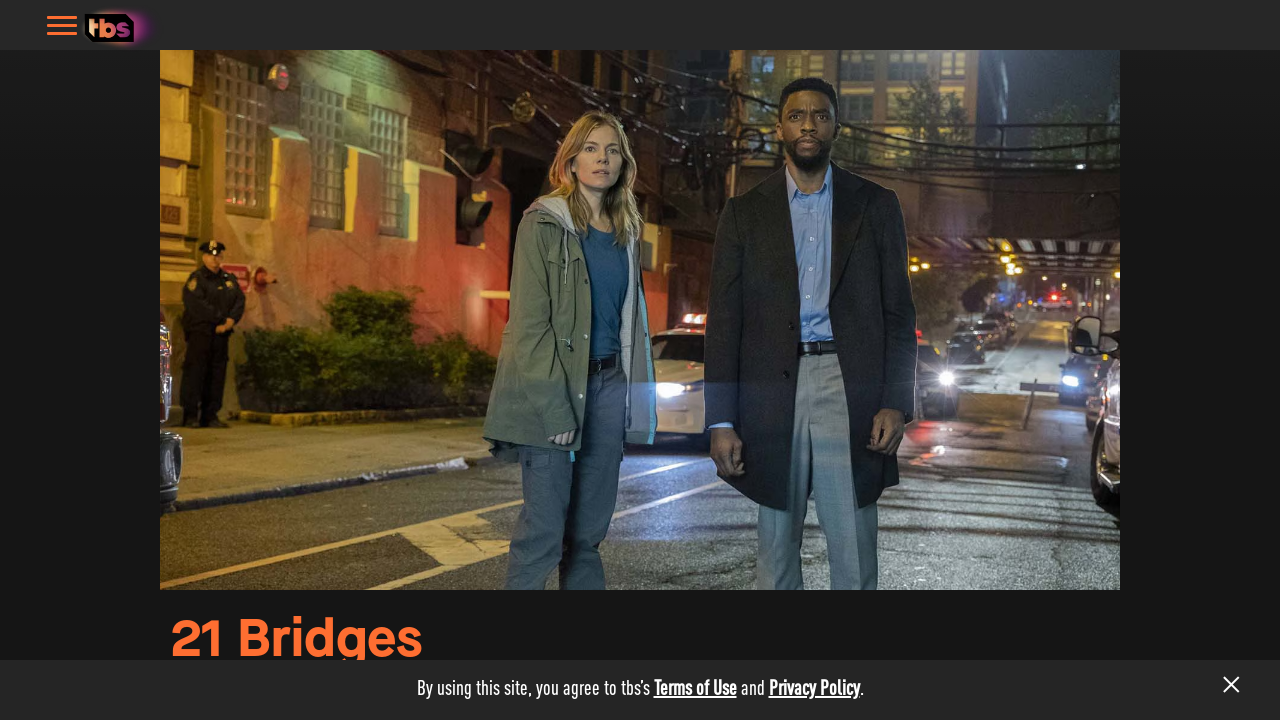

Verified URL contains '/movies/'
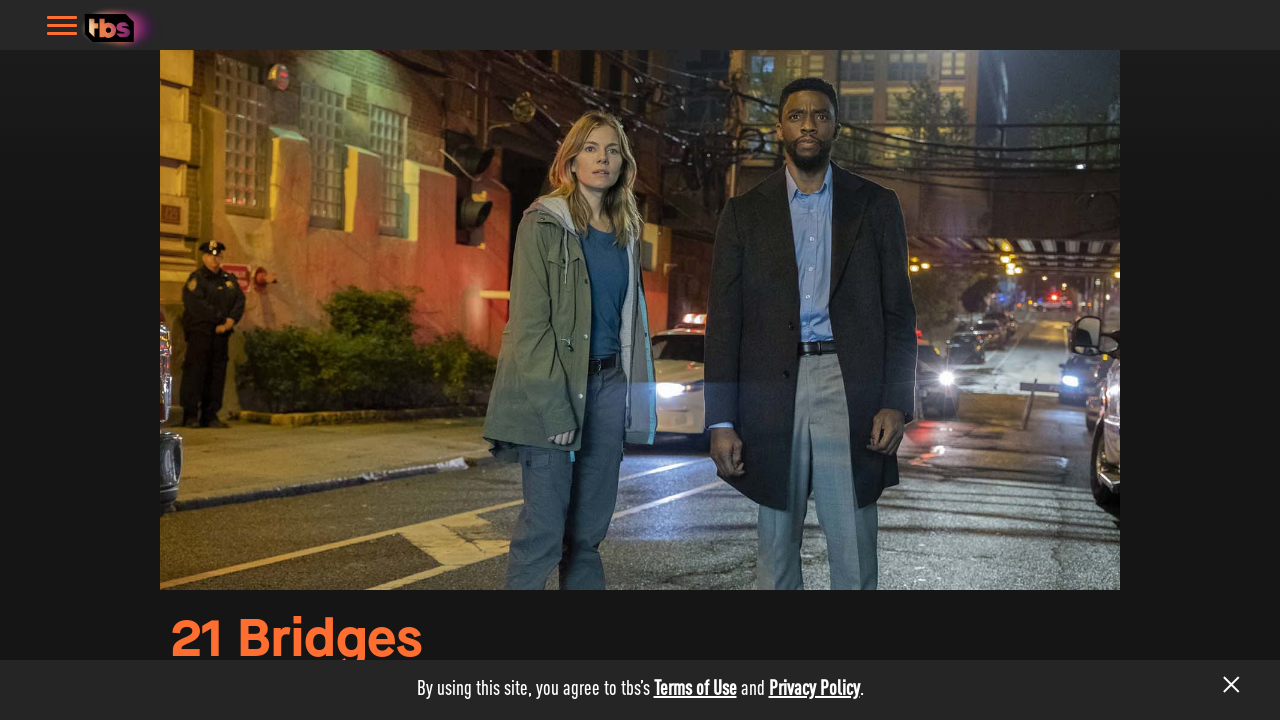

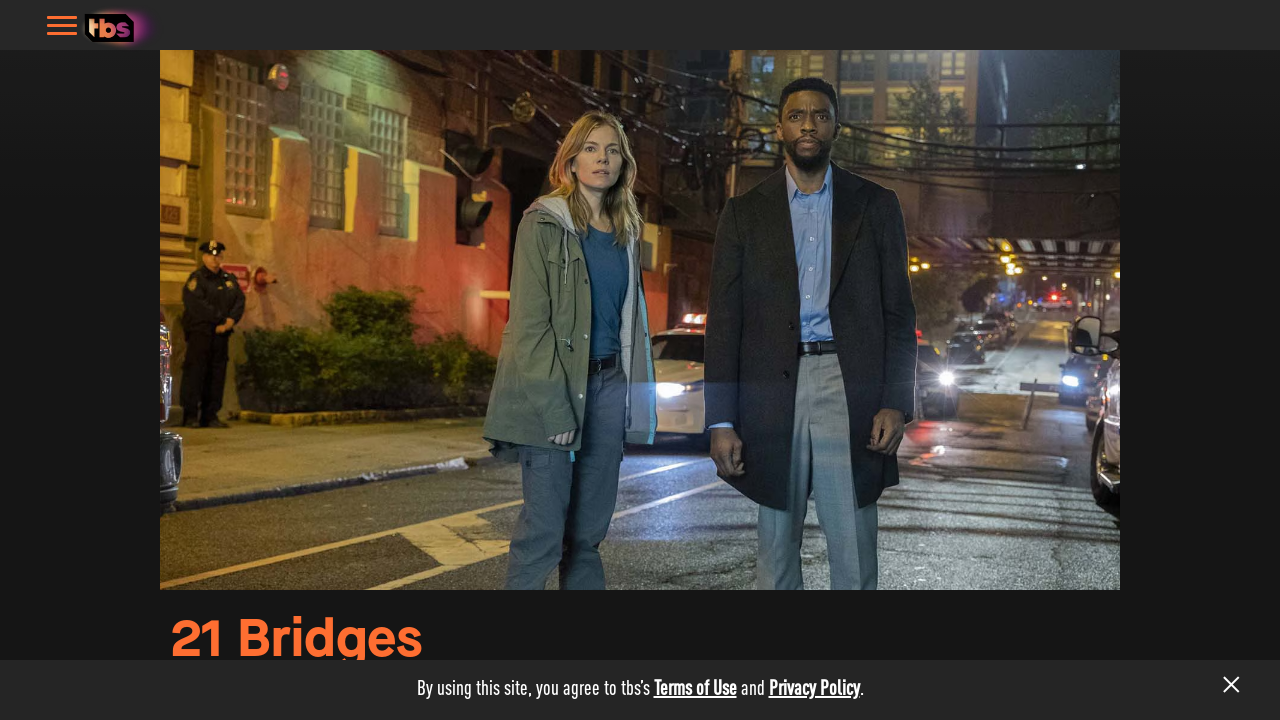